Navigates to thispersondoesnotexist.com (an AI-generated face website) and refreshes the page to load a new generated image

Starting URL: https://thispersondoesnotexist.com/

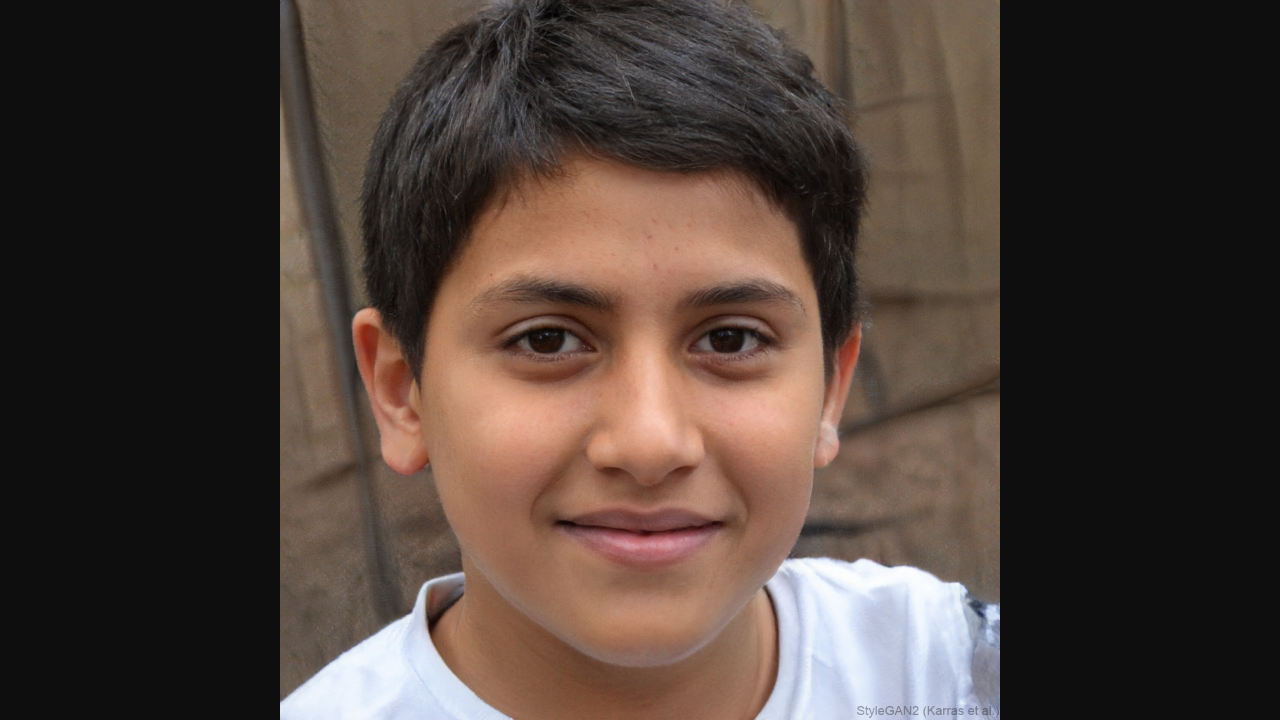

Waited for page to fully load (networkidle)
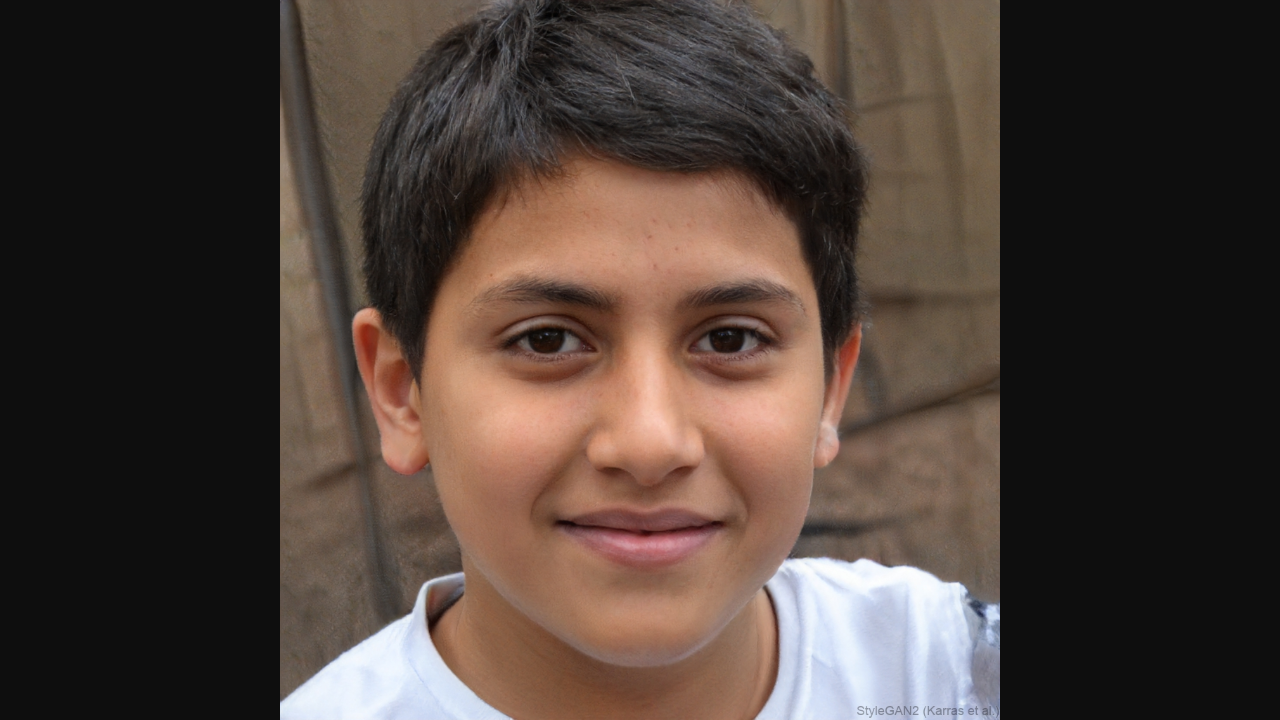

Refreshed page to load a new generated face
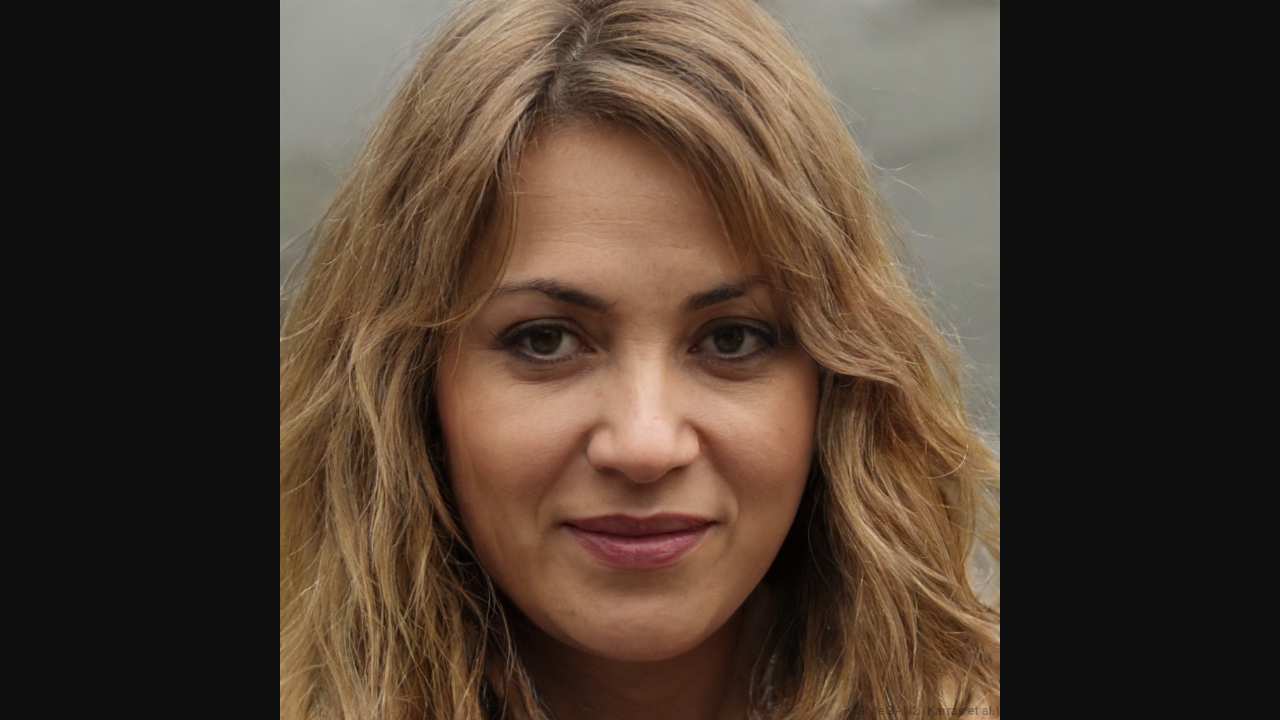

Waited for new generated image to load (networkidle)
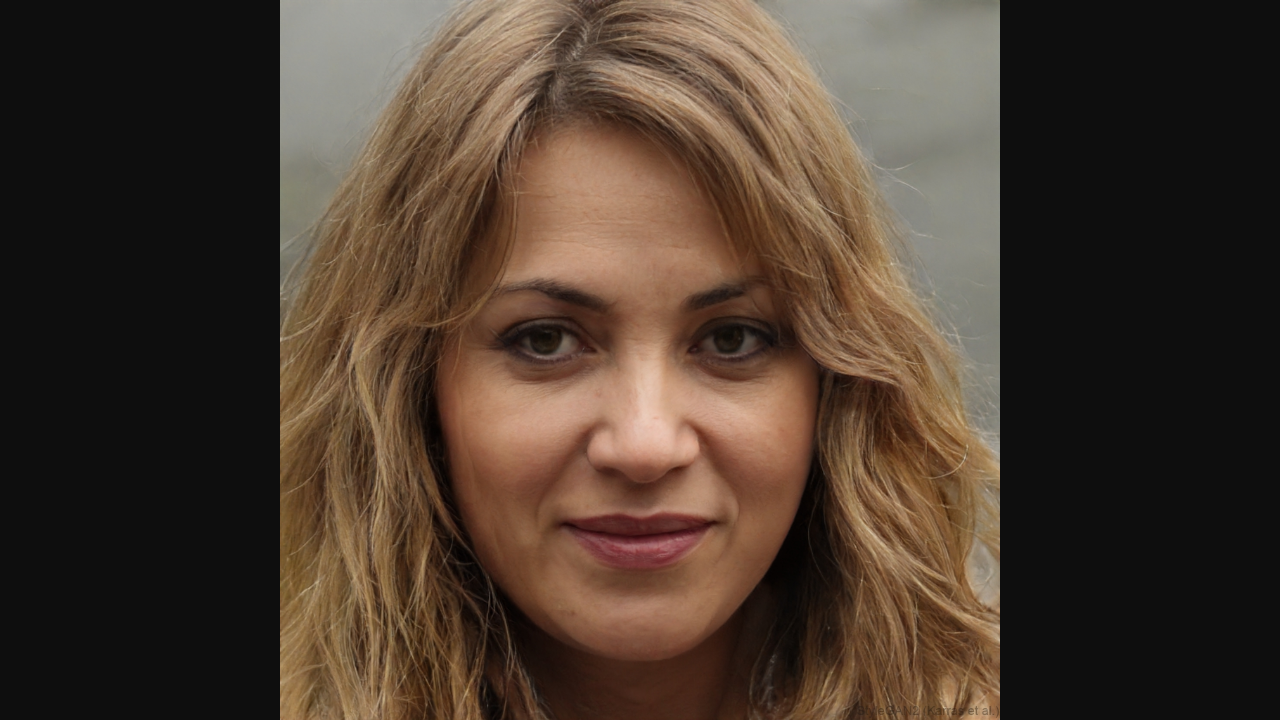

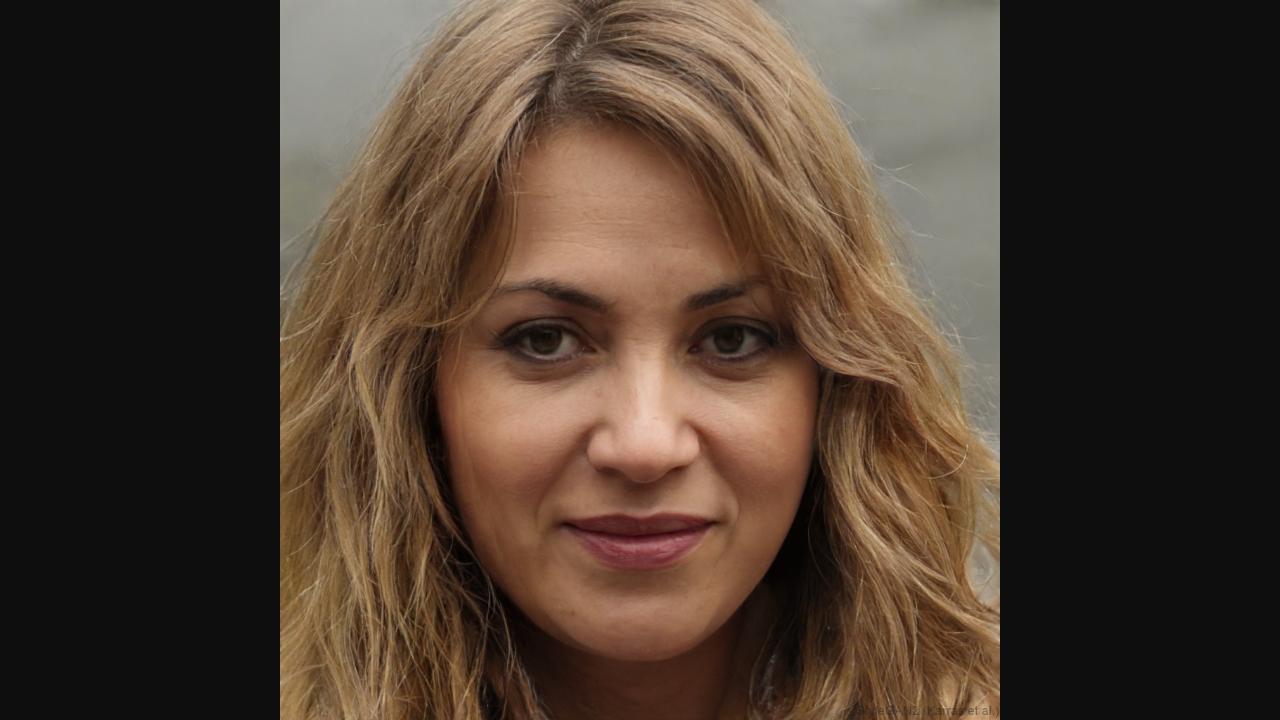